Tests window handle functionality by navigating to the Multiple Windows page, clicking a link that opens a new window, switching to the new window, clicking an element there, and then switching back to the parent window.

Starting URL: https://the-internet.herokuapp.com

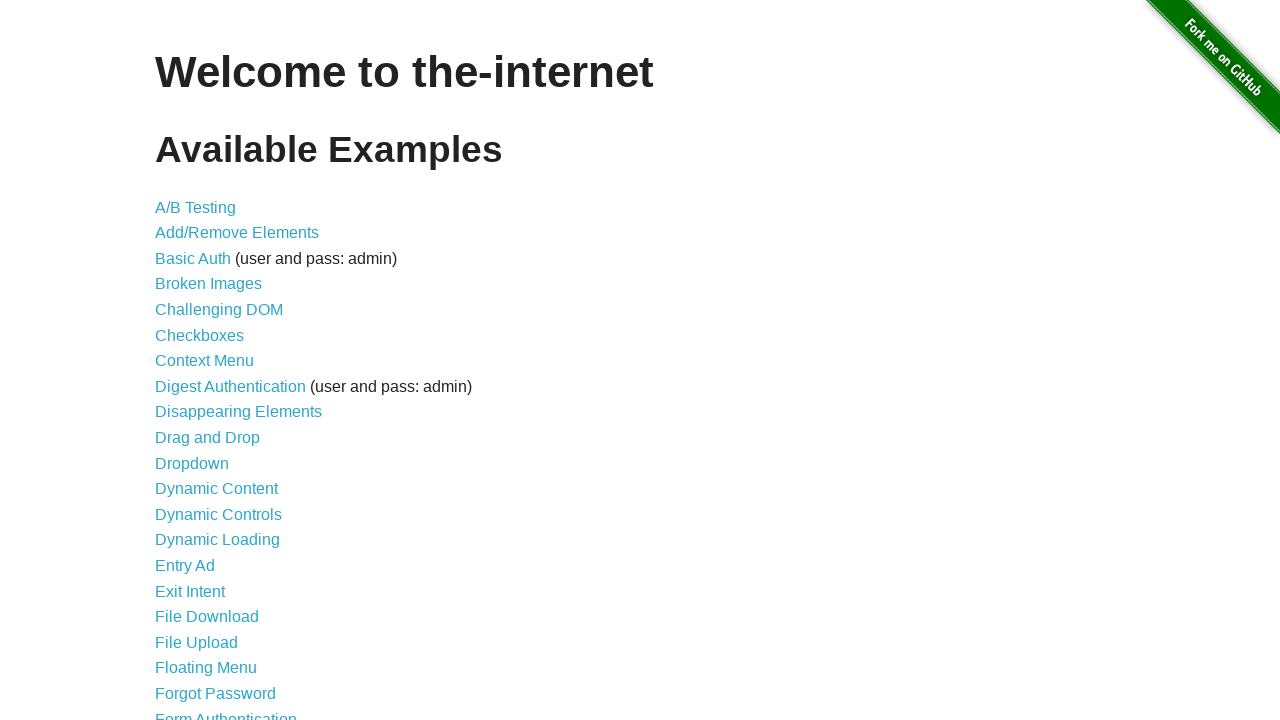

Clicked on 'Multiple Windows' link (33rd item in the list) at (218, 369) on xpath=//div[@id='content']/ul/li[33]/a
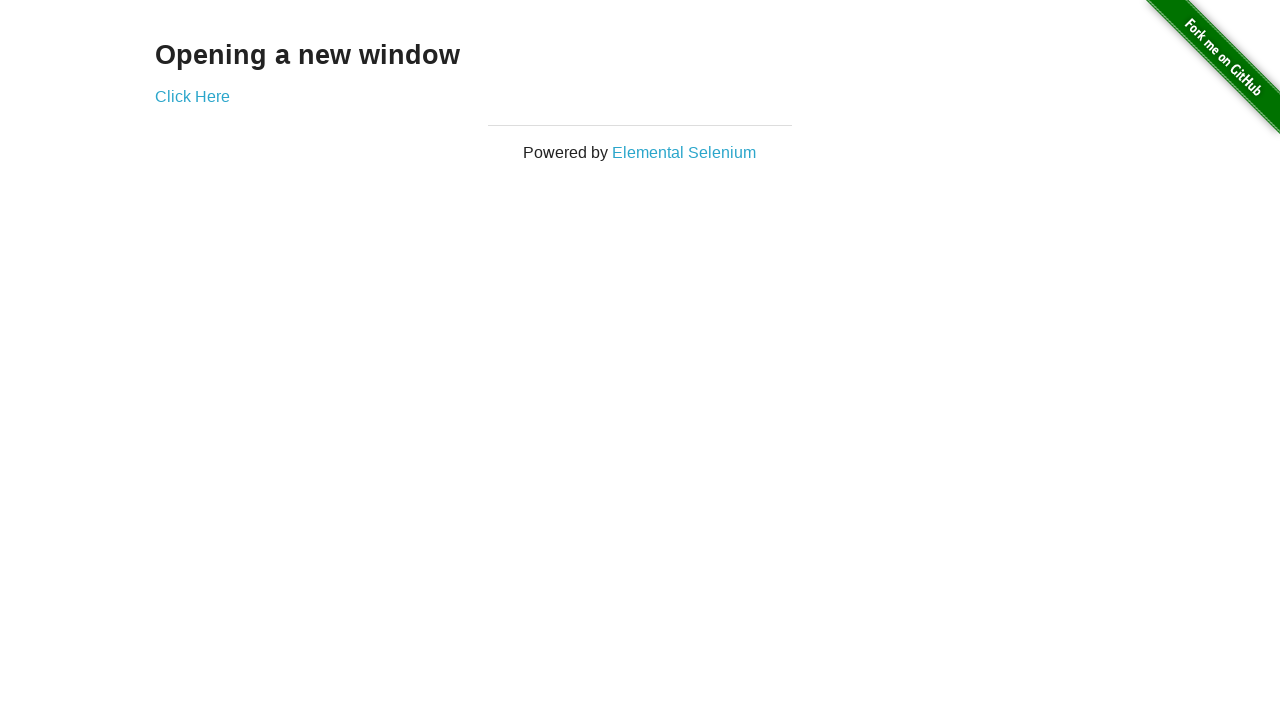

Clicked link that opens a new window at (192, 96) on xpath=//div[@class='example']/a
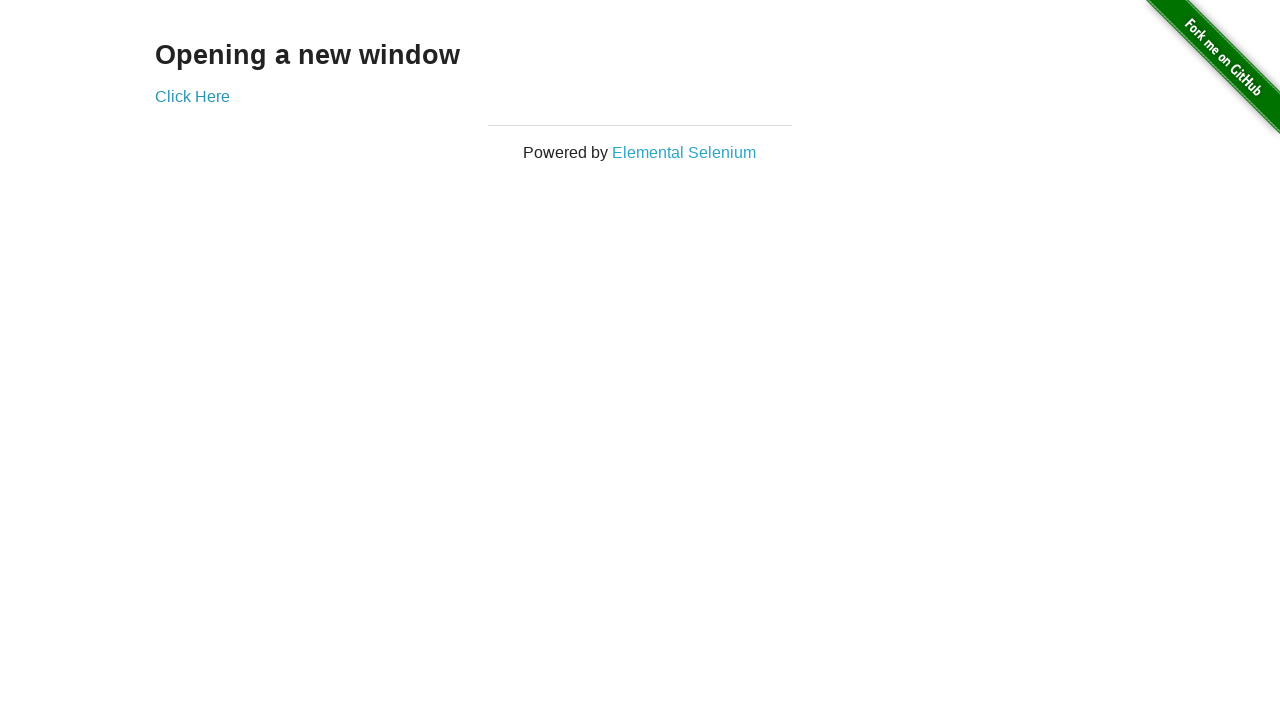

Obtained reference to new window/page
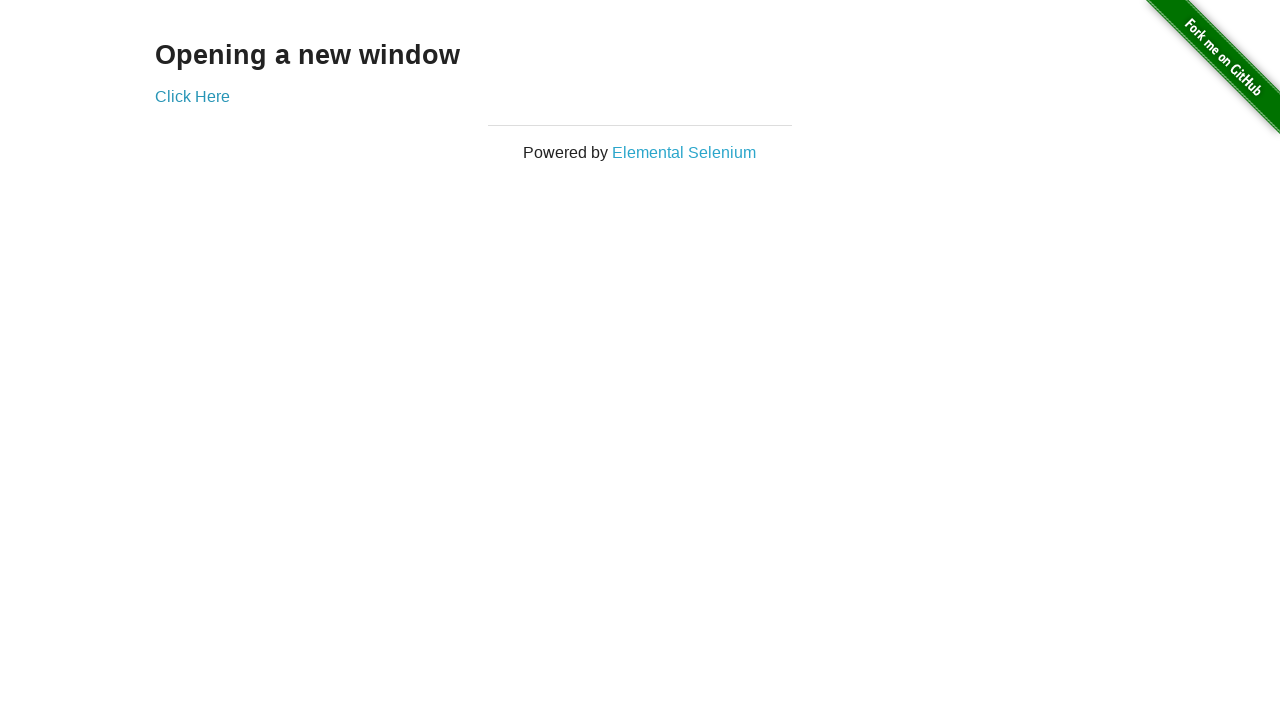

New window finished loading
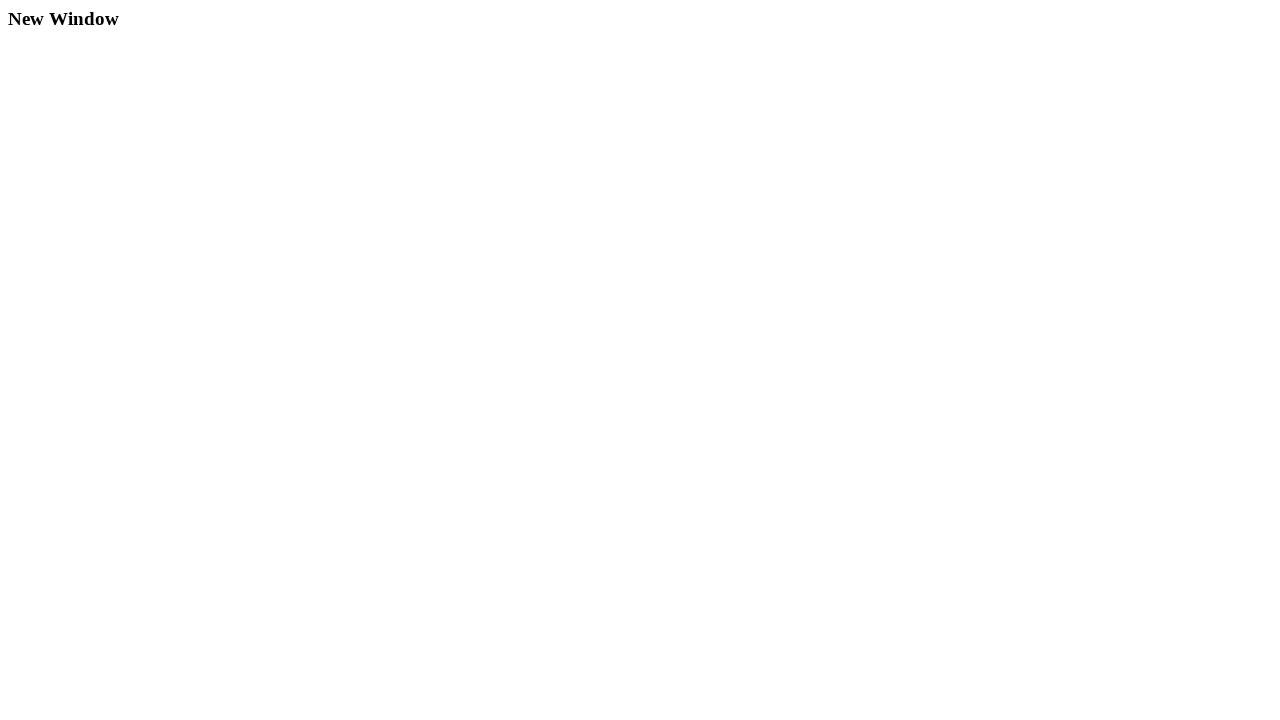

Clicked h3 element in the new window at (640, 19) on xpath=//div[@class='example']/h3
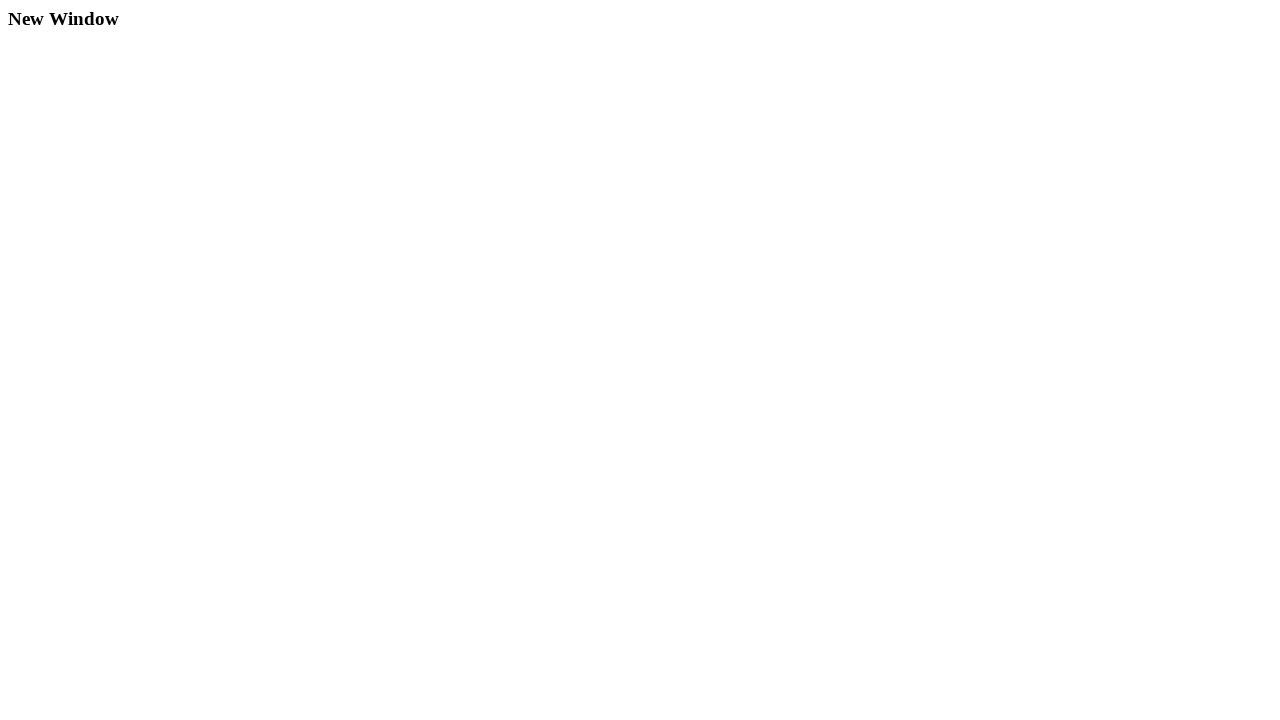

Switched back to parent window
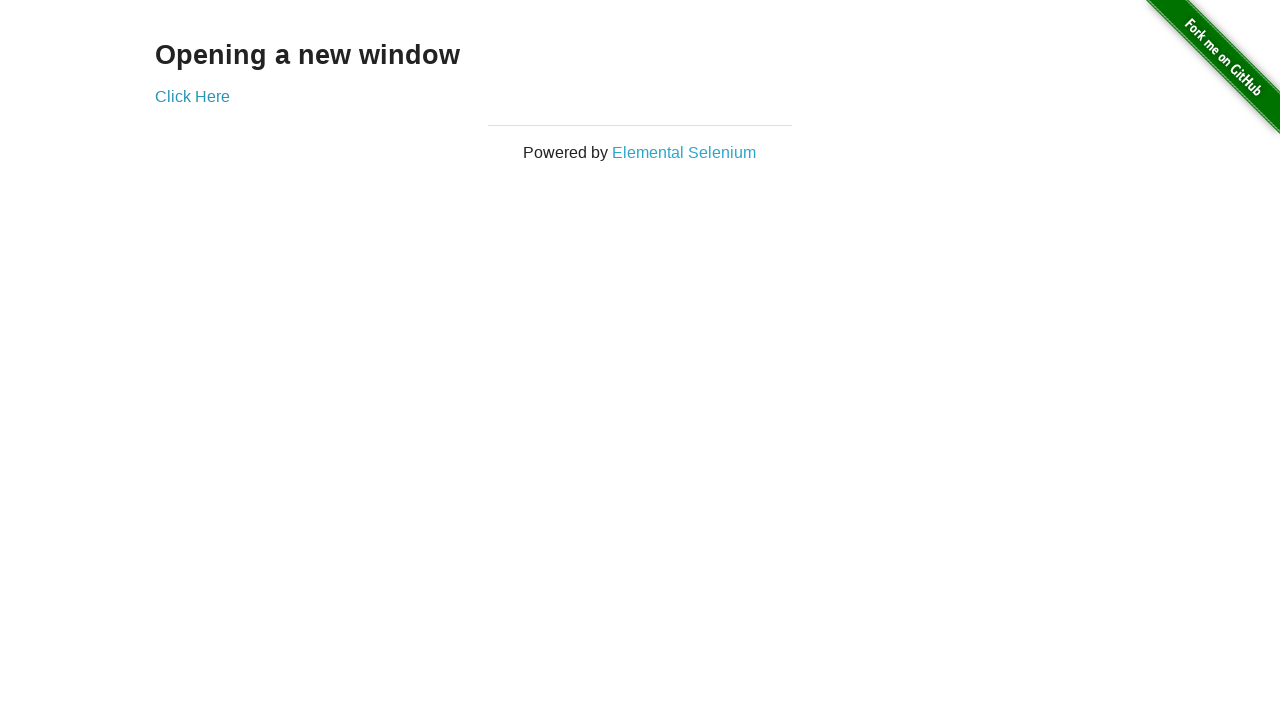

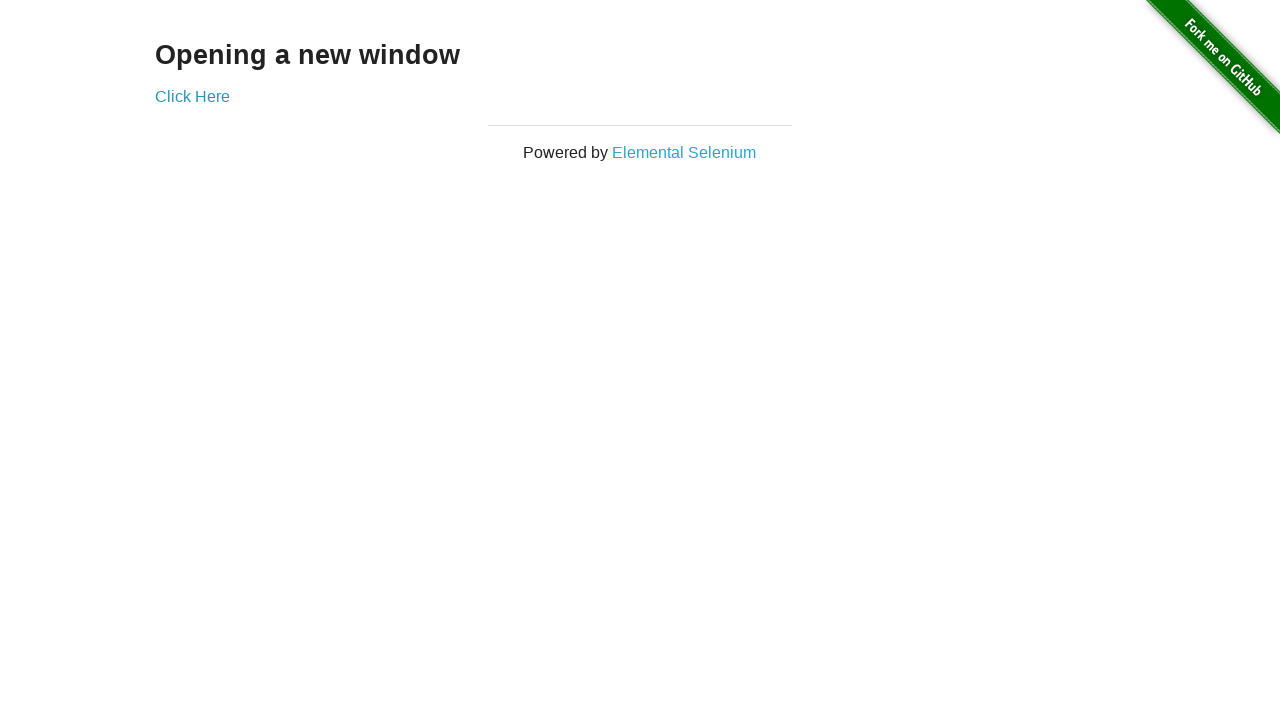